Tests the DemoQA website by navigating to the Elements section, clicking on a menu item, and performing a right-click action on a button element

Starting URL: https://demoqa.com/

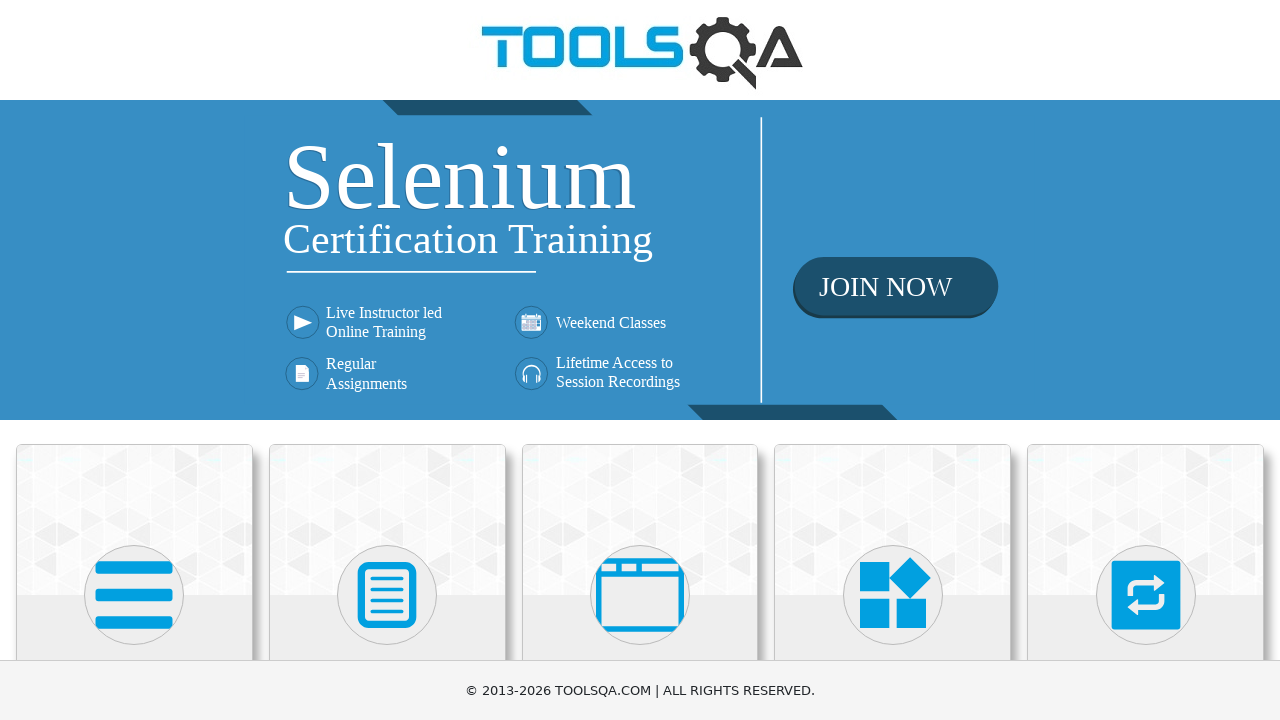

Clicked on Elements section card at (134, 360) on (//div[@class='card-body'])[1]
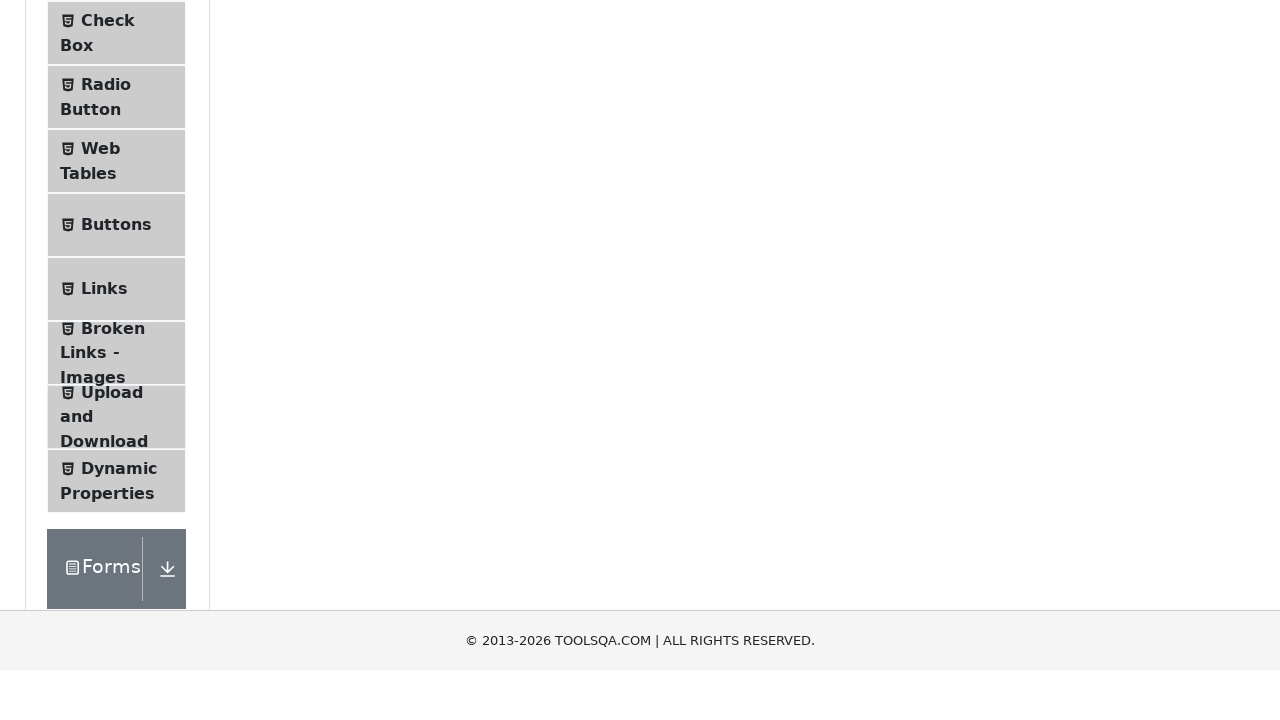

Waited for page to load
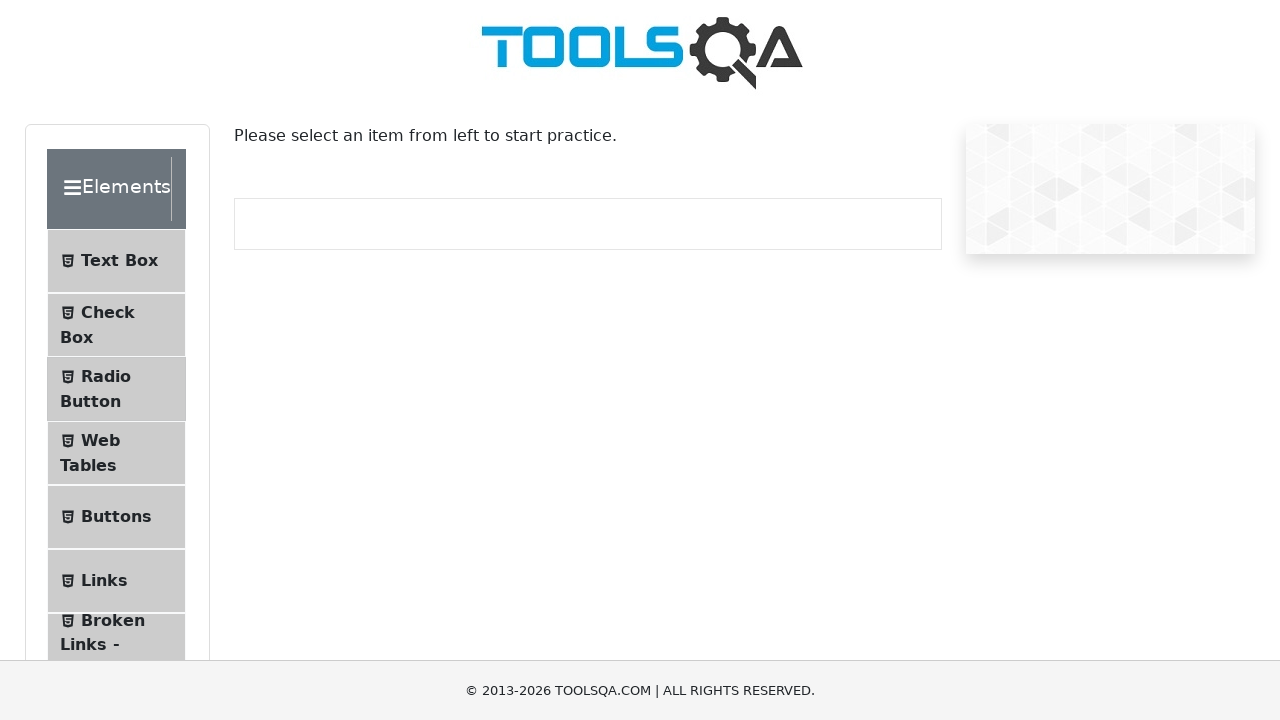

Clicked on Buttons menu item at (116, 517) on (//li[@id='item-4'])[1]
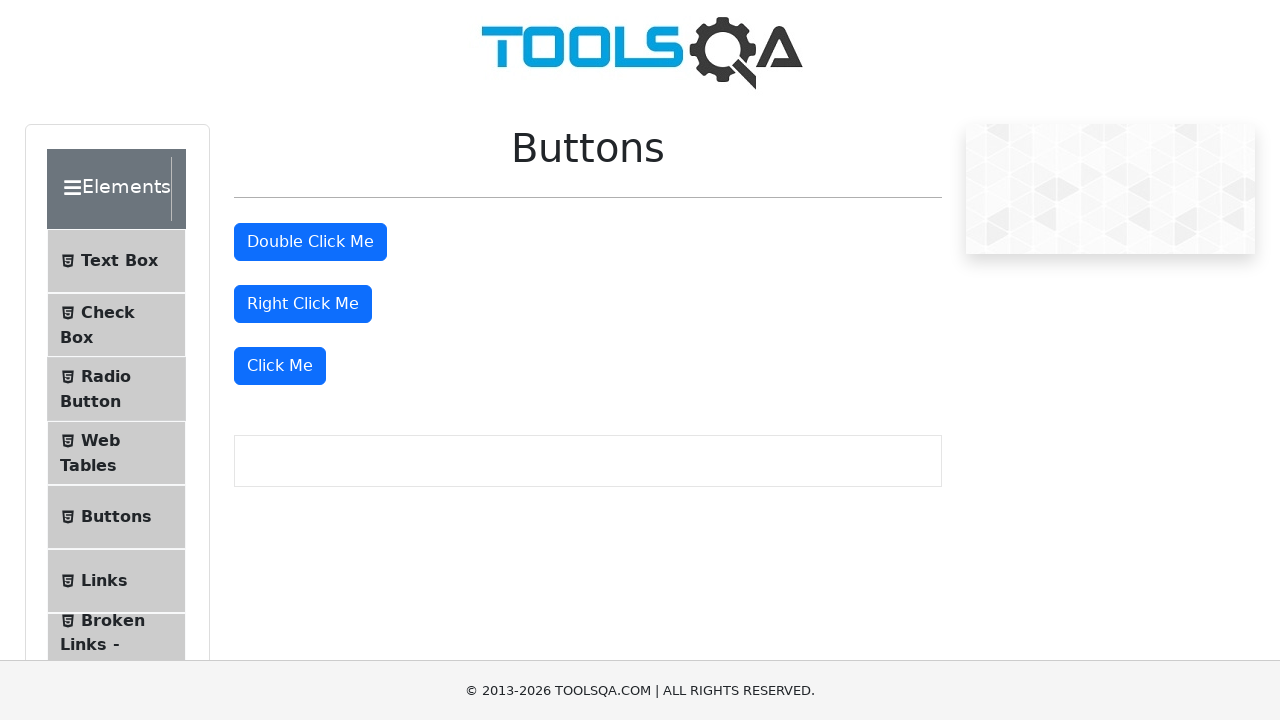

Waited for Buttons page to load
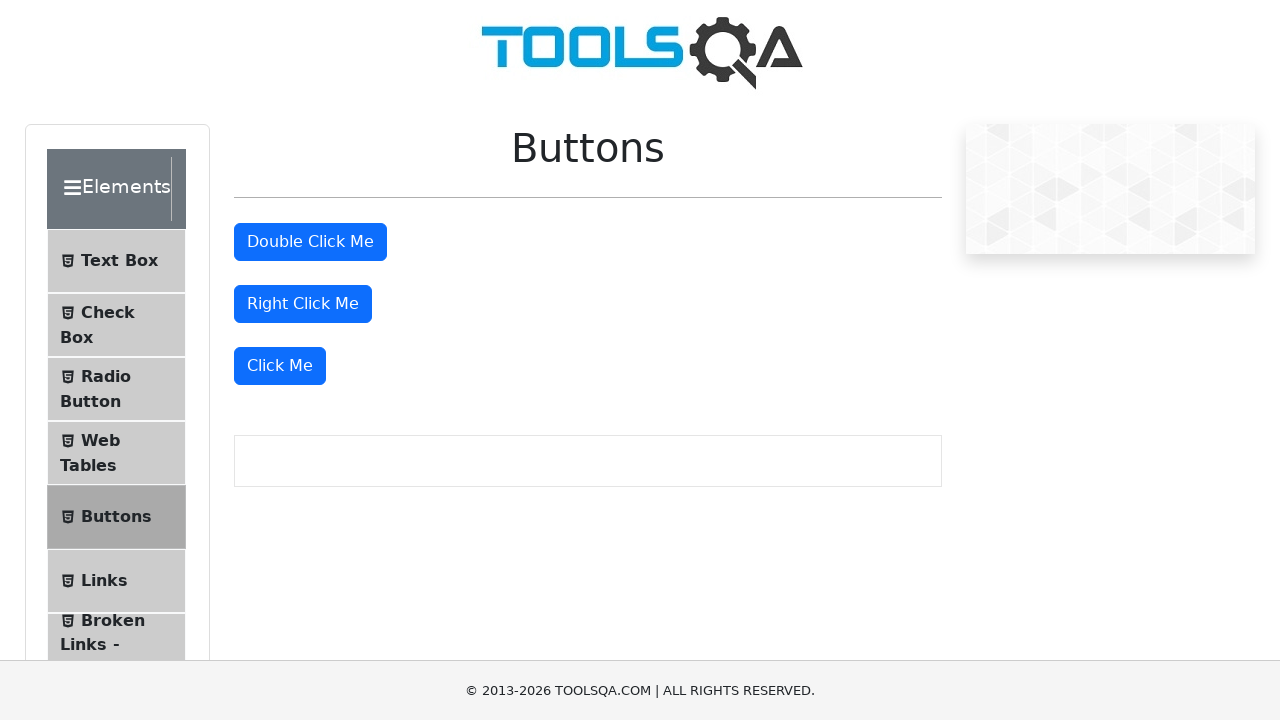

Located right-click button element
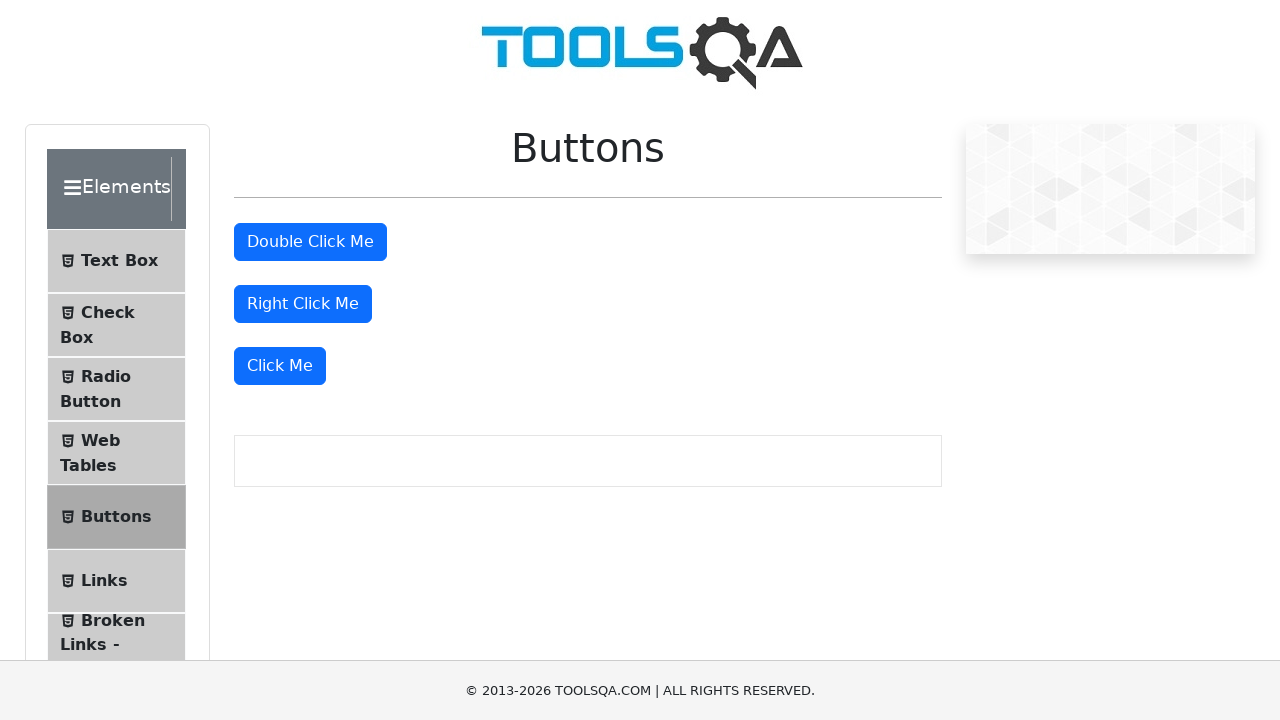

Hovered over right-click button at (303, 304) on #rightClickBtn
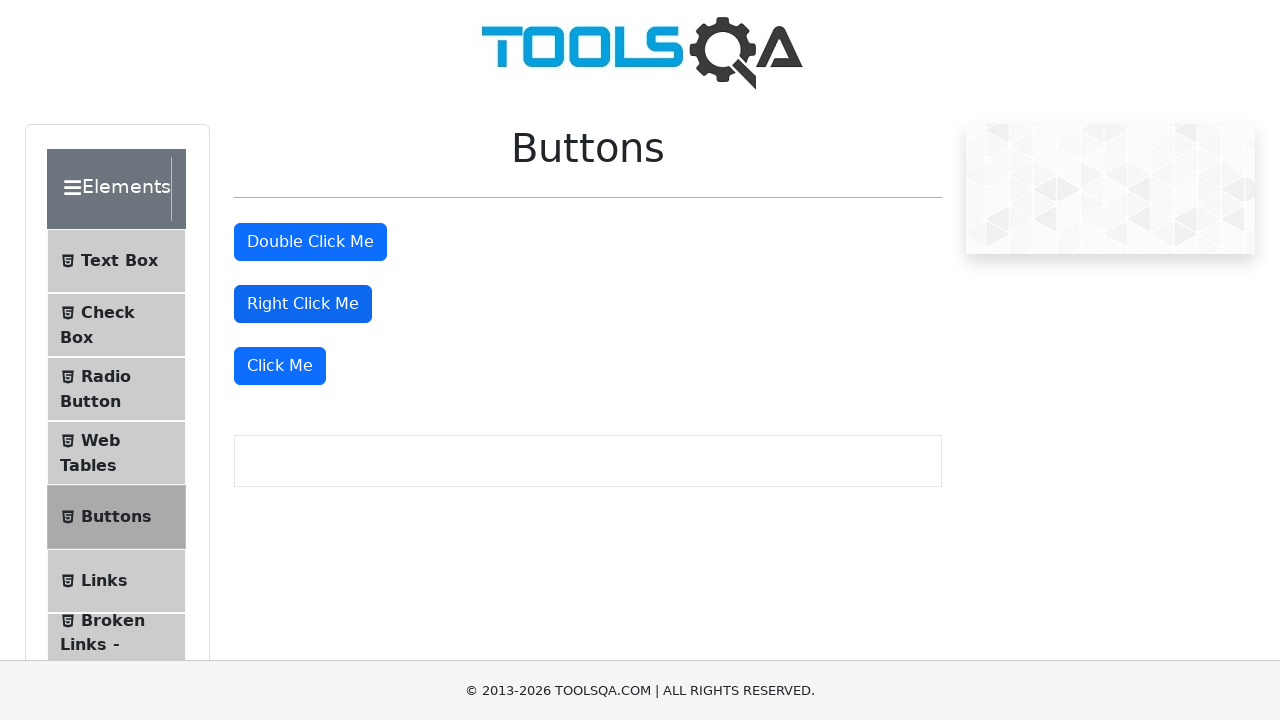

Performed right-click action on button element at (303, 304) on #rightClickBtn
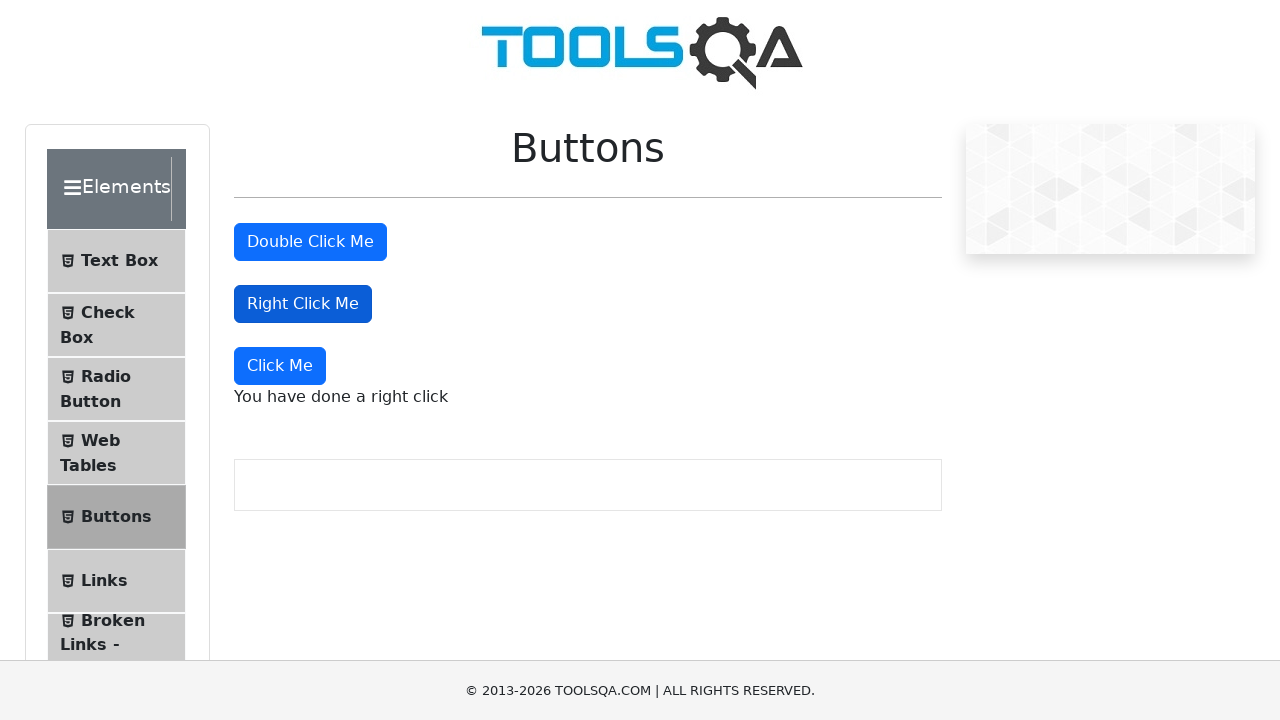

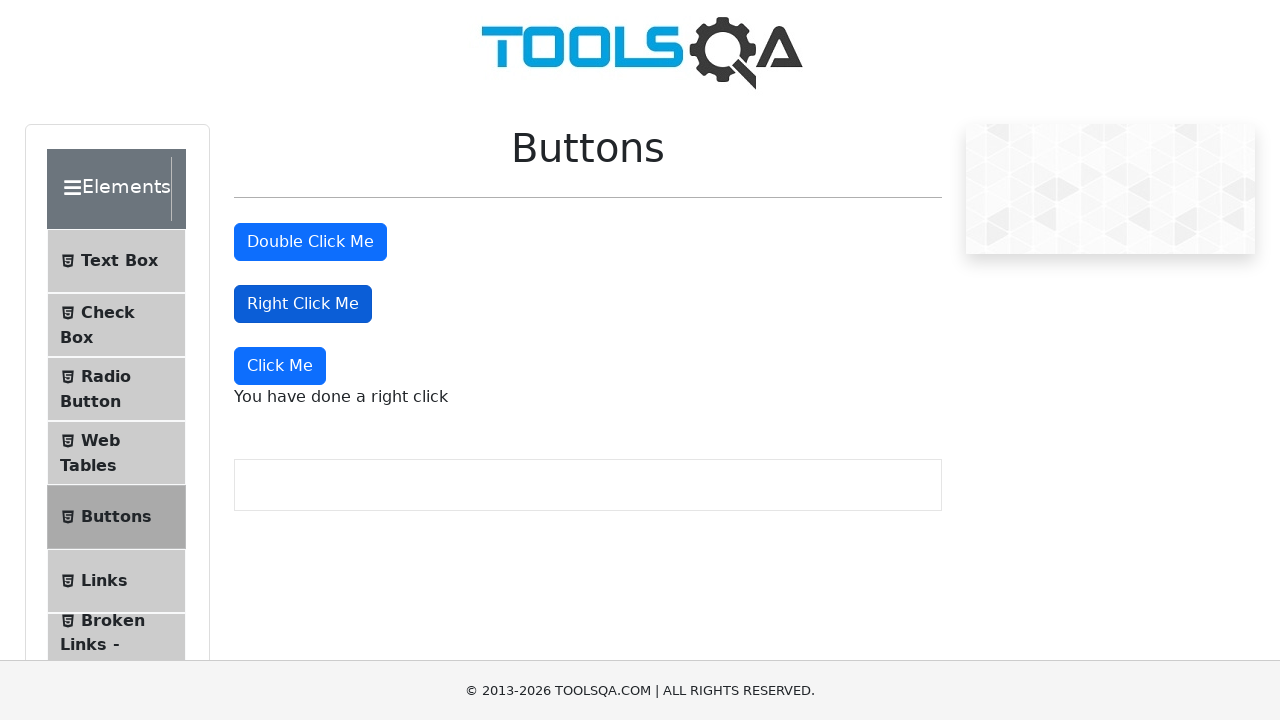